Tests hierarchical checkbox behavior by expanding tree nodes and clicking parent and child checkboxes to verify selection propagation

Starting URL: https://www.tutorialspoint.com/selenium/practice/check-box.php

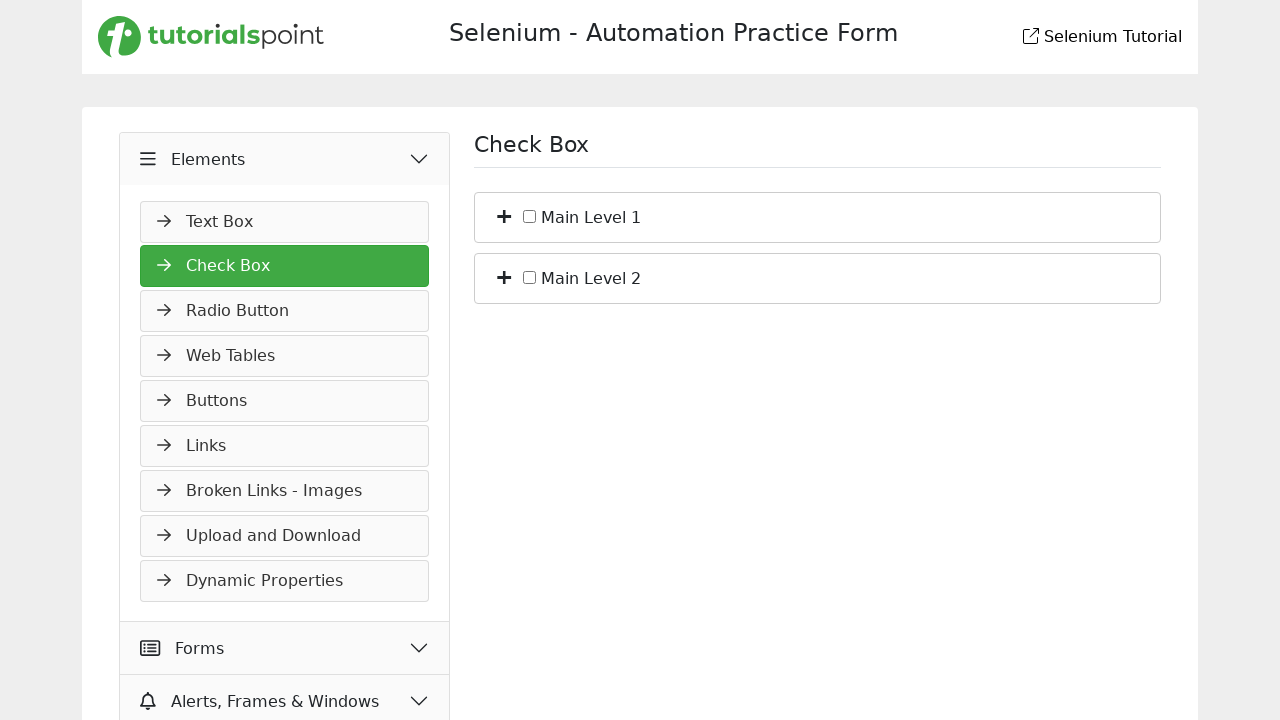

Clicked first plus icon to expand tree node at (504, 215) on (//span[@class='plus'])[1]
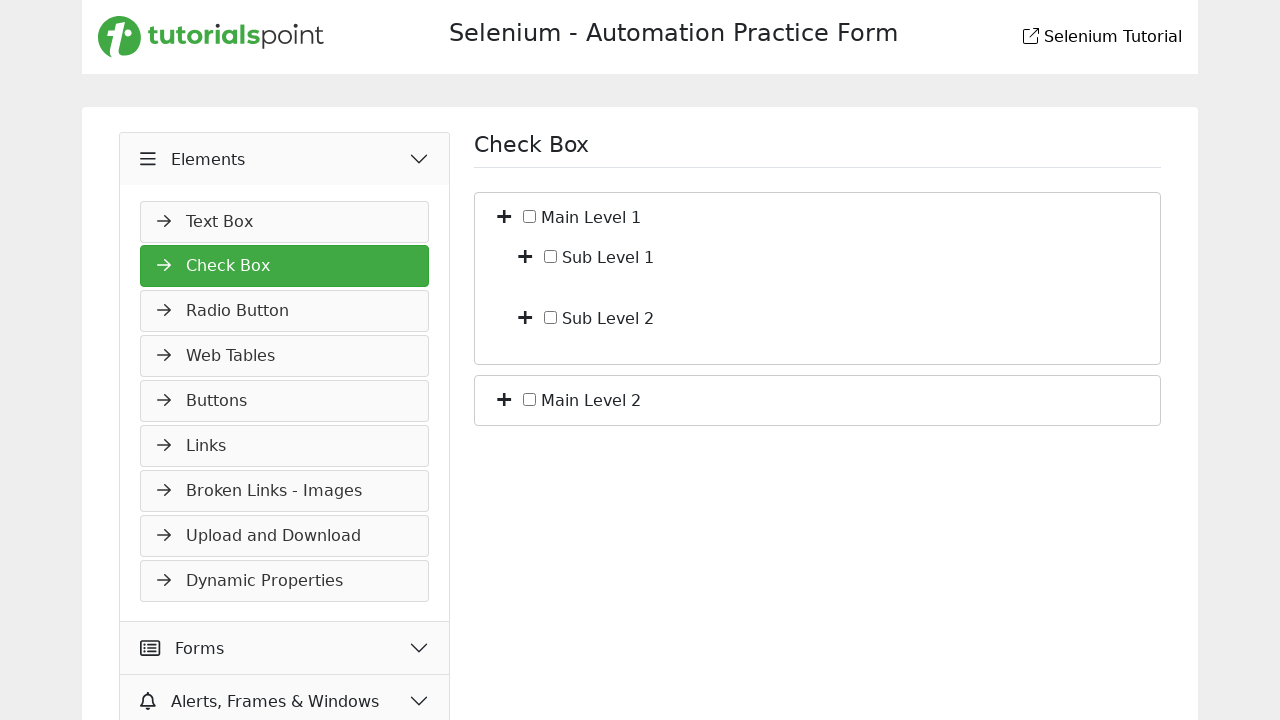

Clicked sub-level plus icon to expand further at (525, 255) on li[id='bf_1'] span[class='plus']
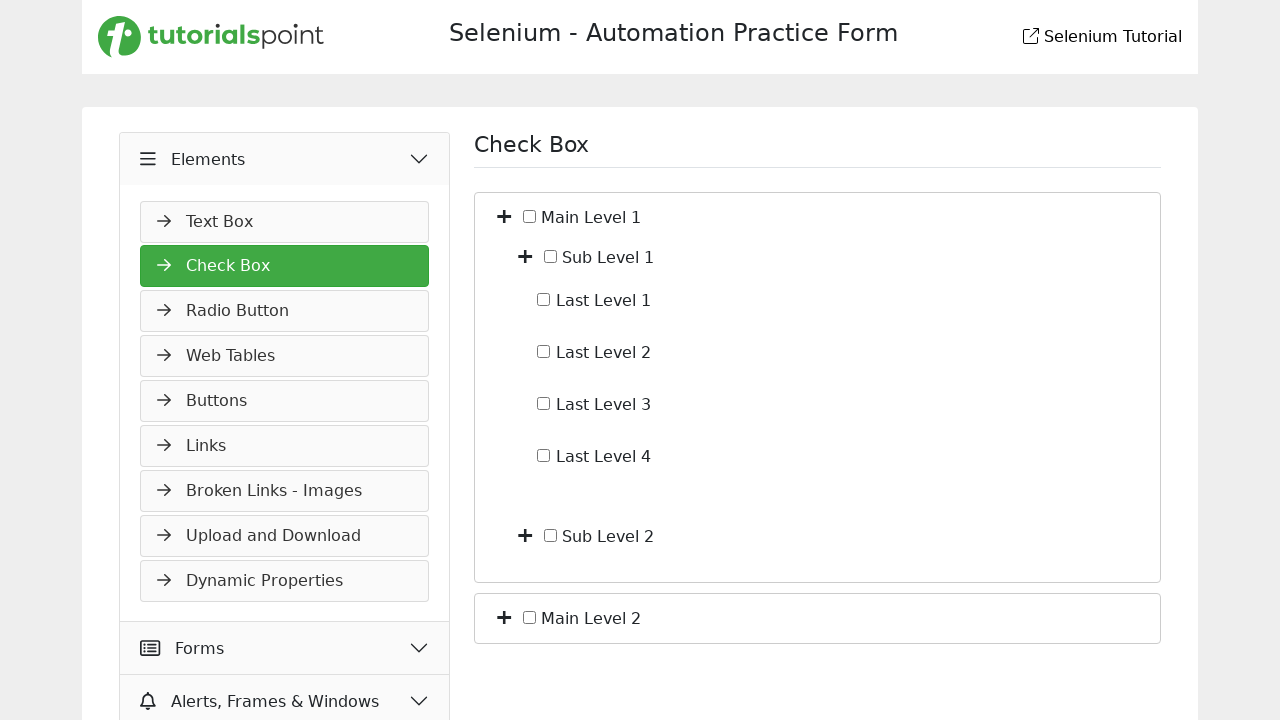

Clicked sub-level checkbox to select all children at (551, 256) on #c_bf_1
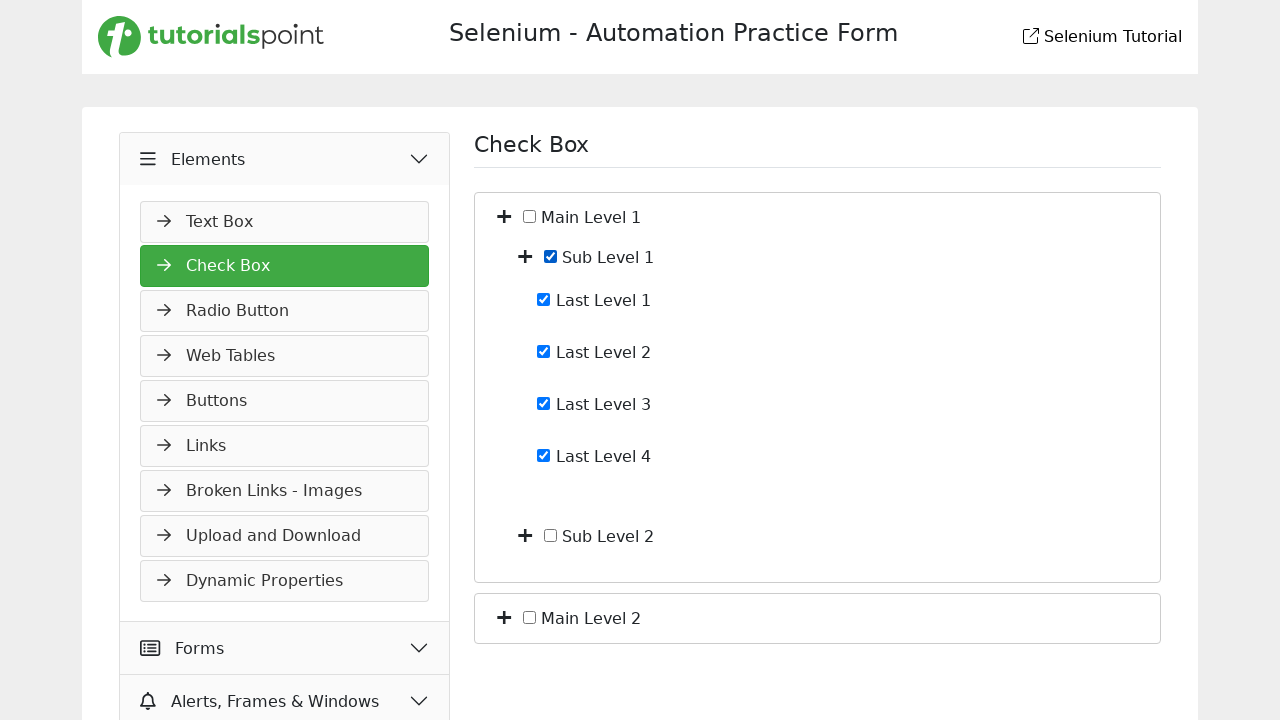

Clicked sub-level checkbox again to deselect all children at (551, 256) on #c_bf_1
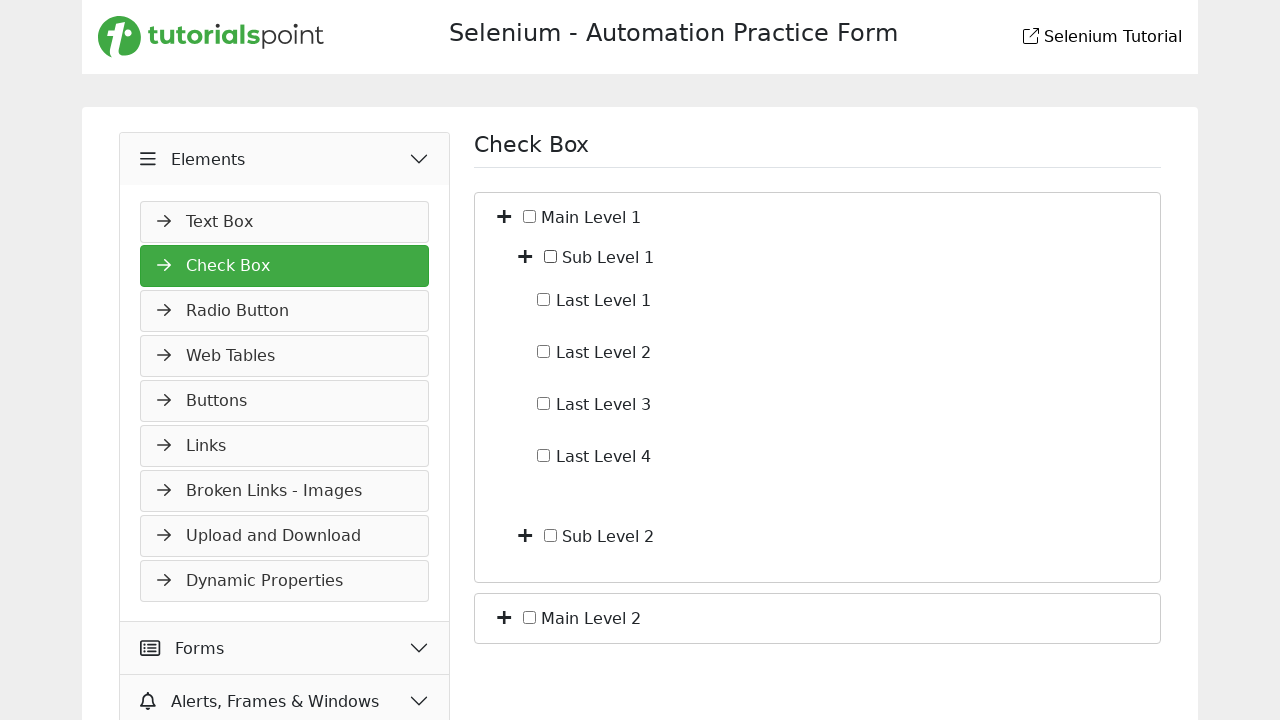

Clicked first last-level checkbox (c_io_1) at (544, 299) on #c_io_1
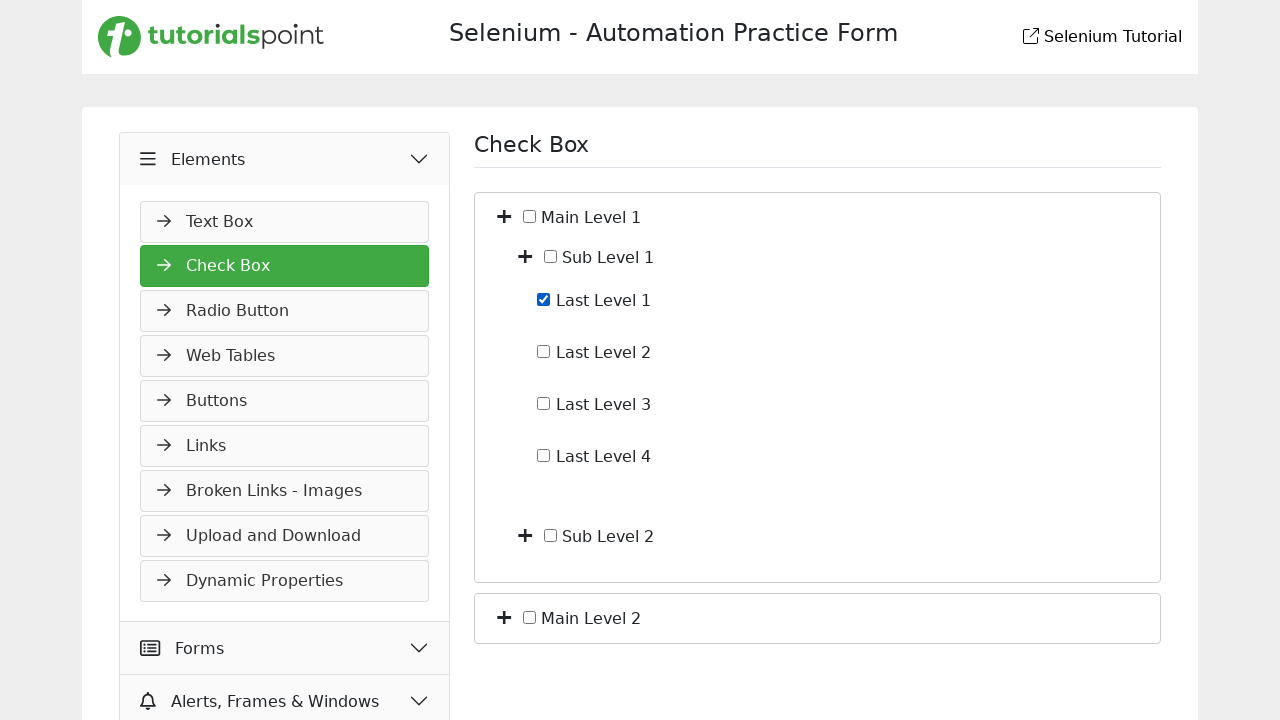

Clicked second last-level checkbox (c_io_2) at (544, 351) on #c_io_2
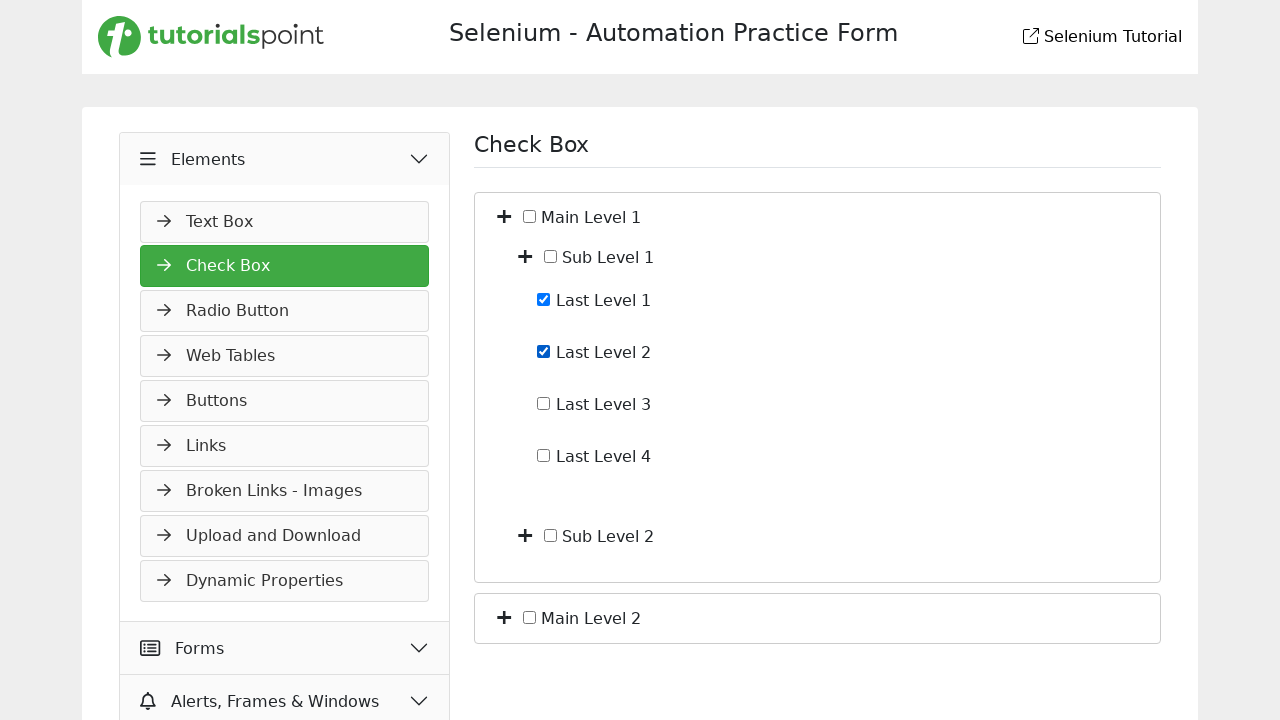

Clicked third last-level checkbox (c_io_3) at (544, 403) on #c_io_3
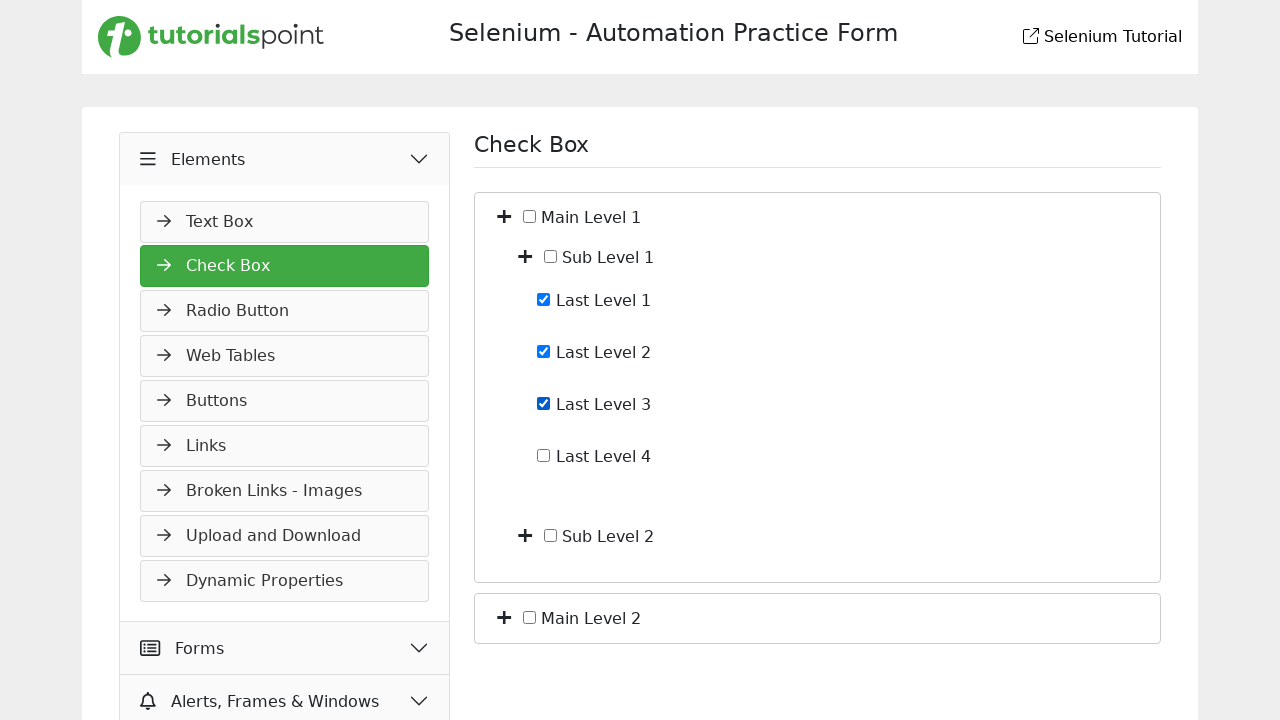

Clicked fourth last-level checkbox (c_io_4) at (544, 455) on #c_io_4
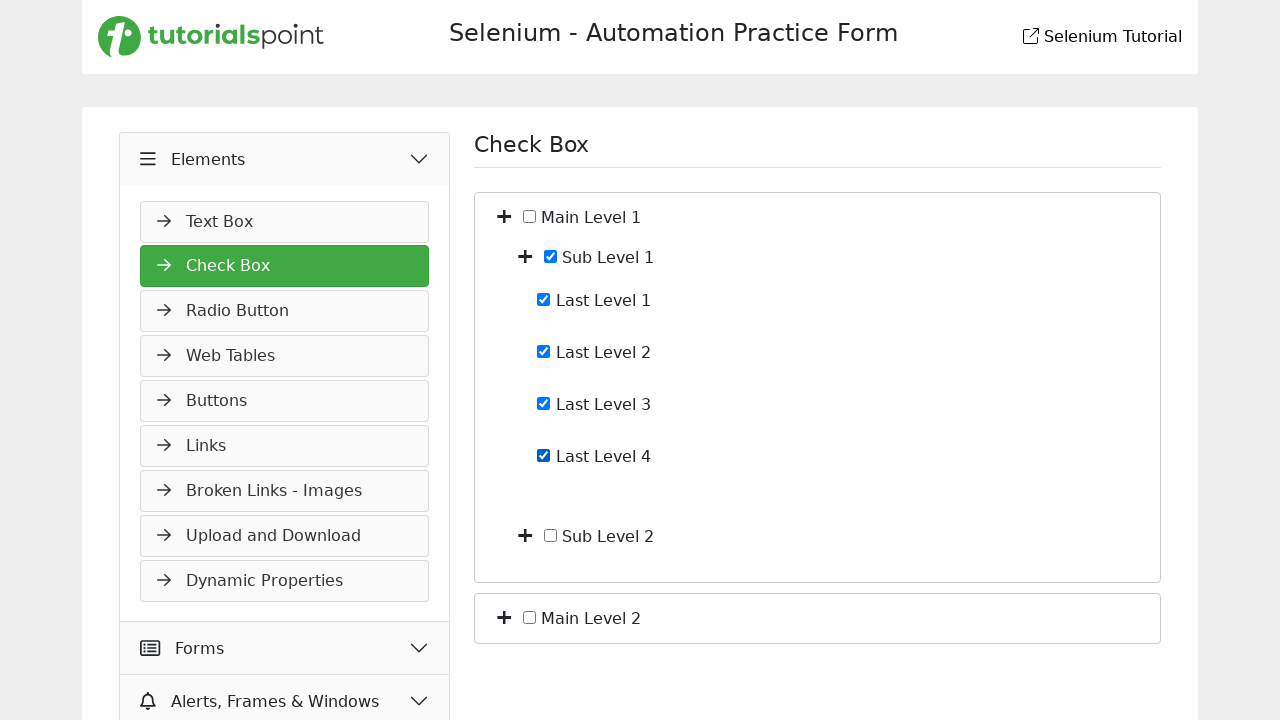

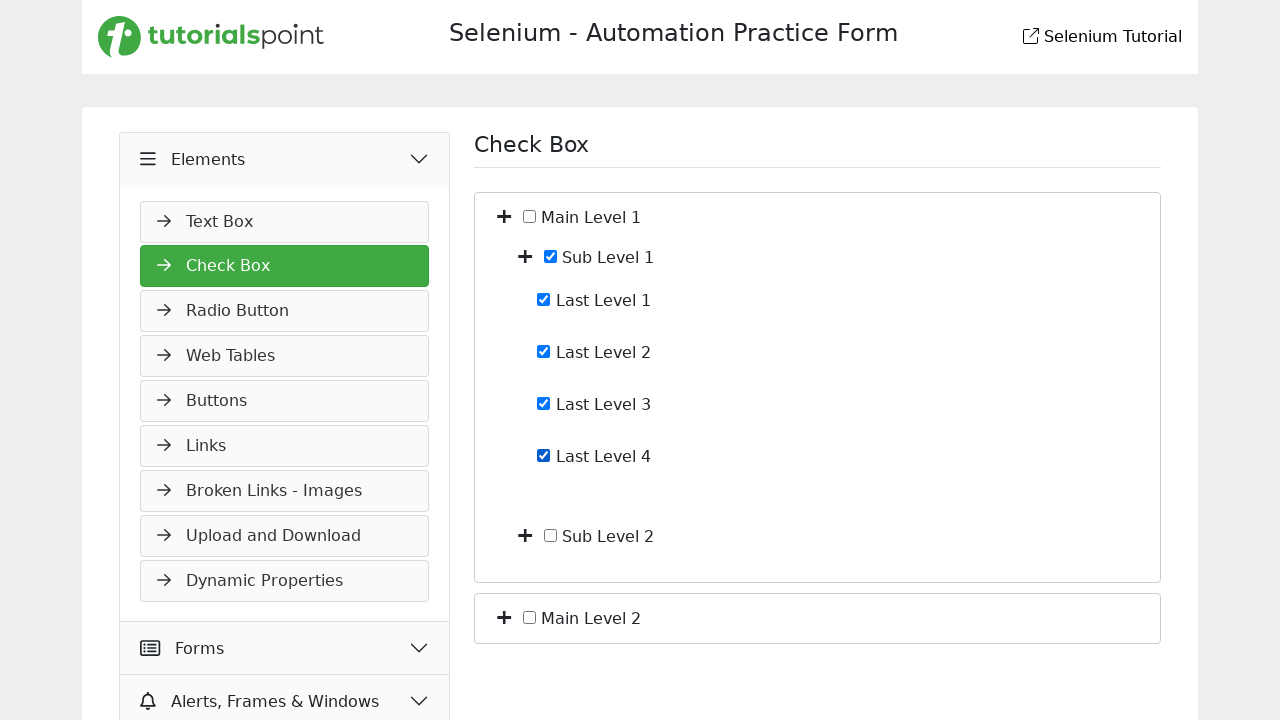